Tests browser zoom functionality by navigating to a demo e-commerce site and adjusting the page zoom level using JavaScript execution, first to 50% and then to 80%.

Starting URL: https://demo.nopcommerce.com/

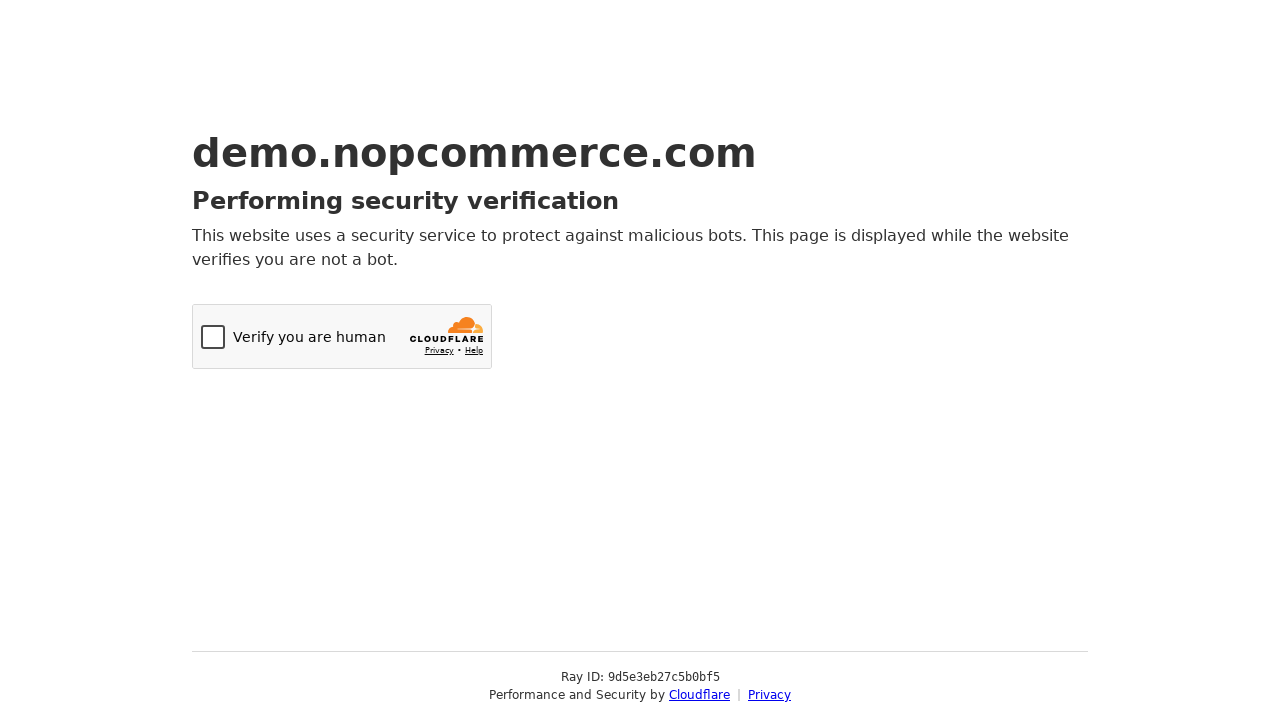

Page loaded with domcontentloaded state
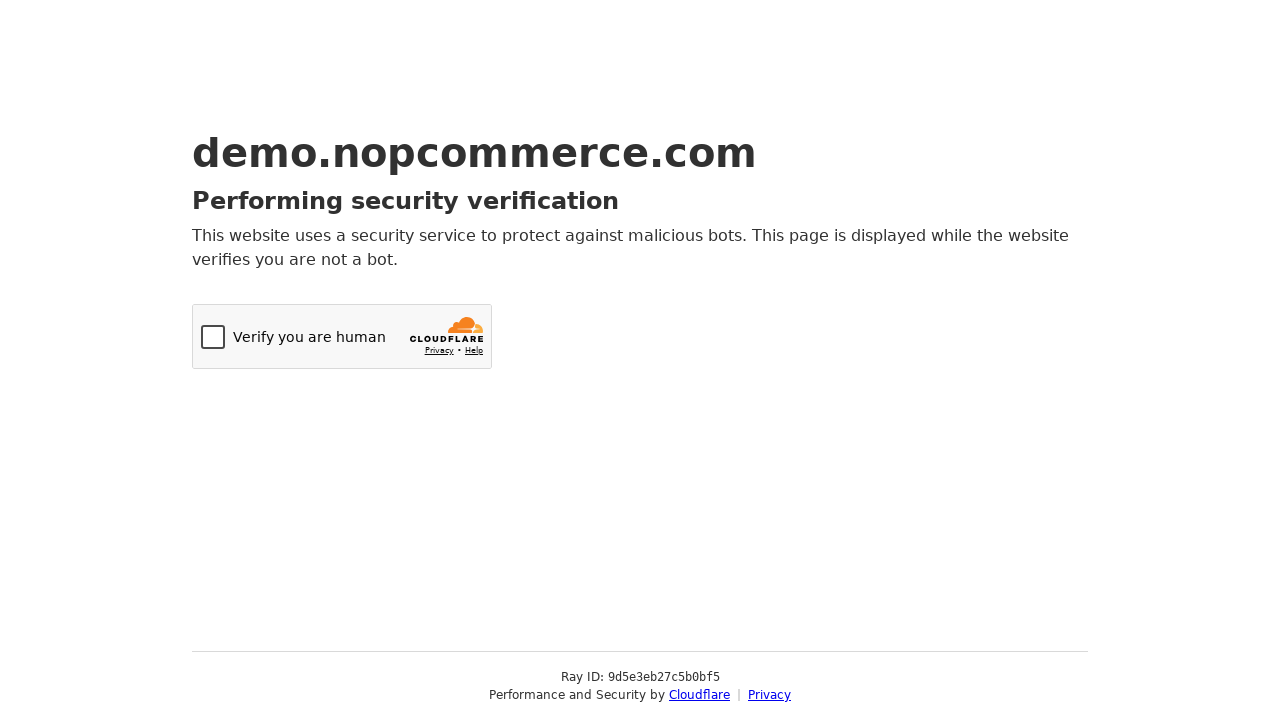

Set page zoom level to 50%
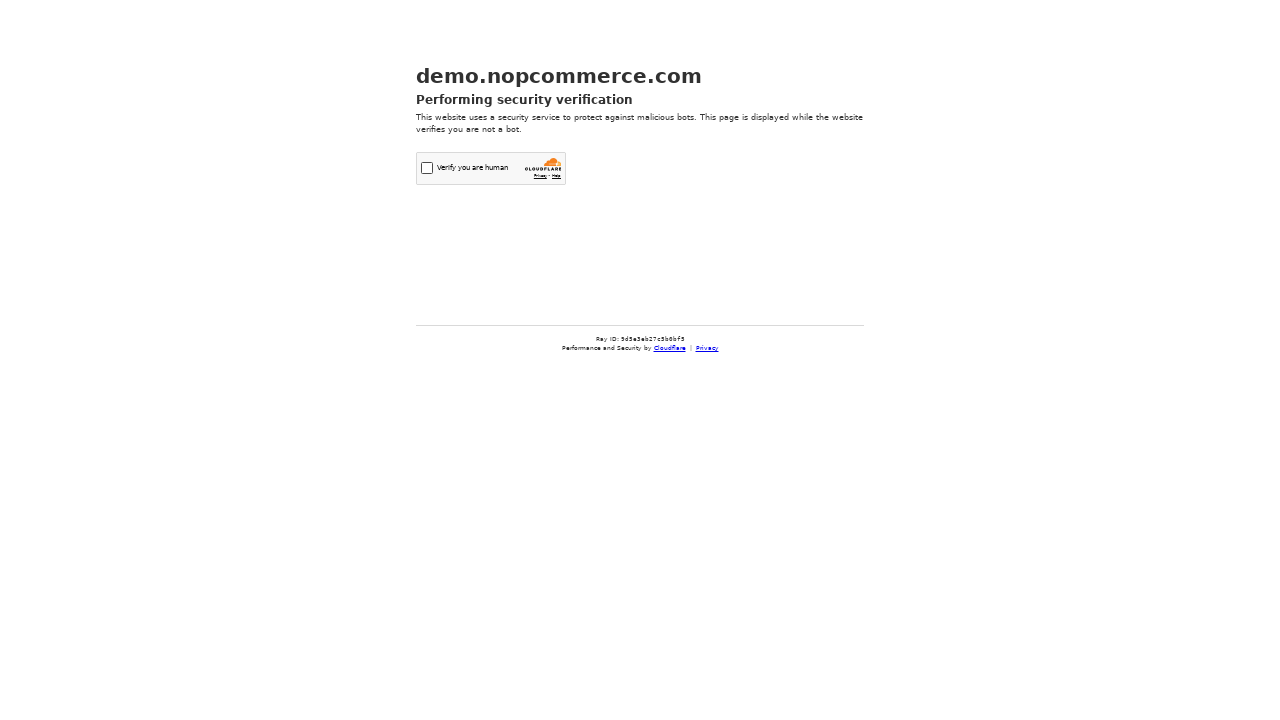

Waited 3 seconds to observe 50% zoom effect
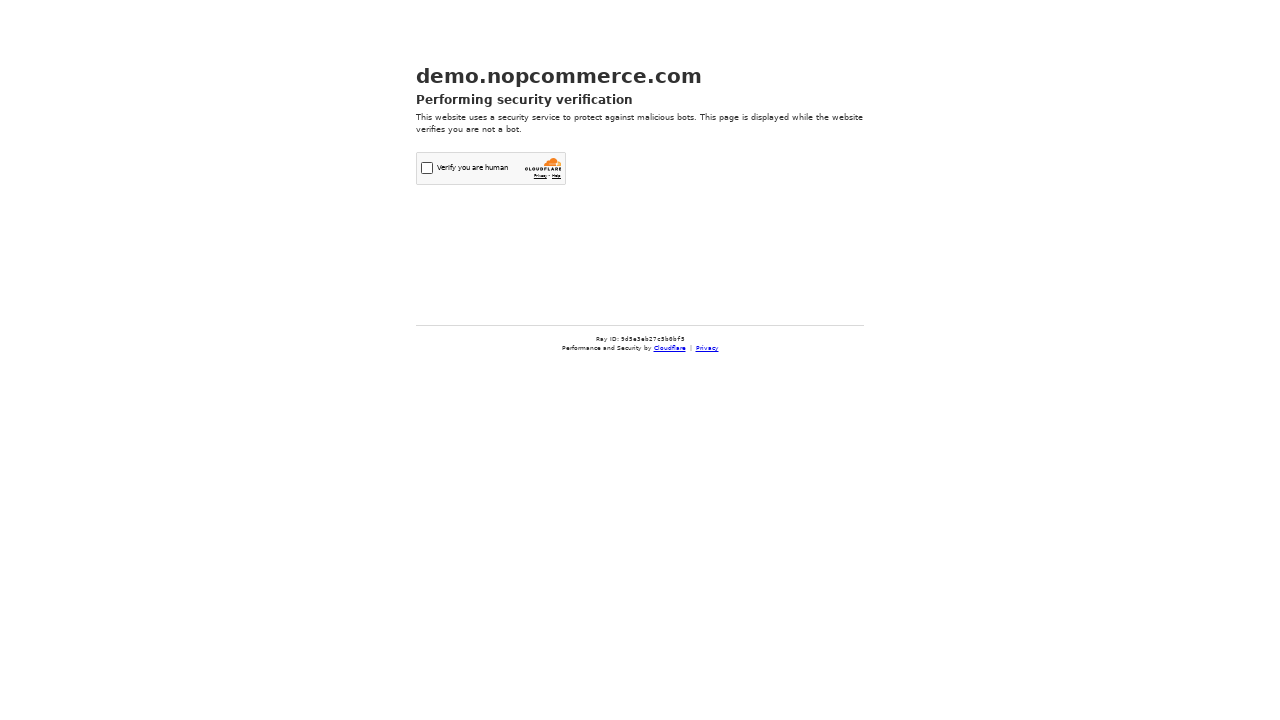

Set page zoom level to 80%
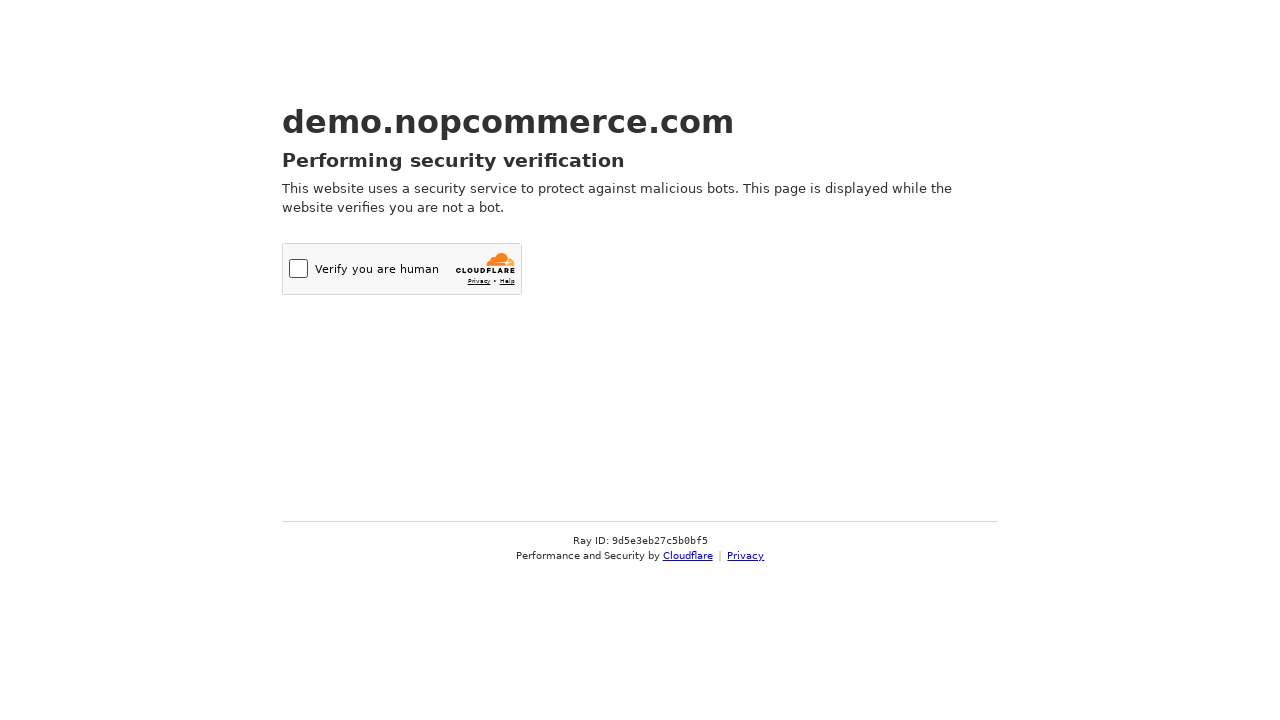

Waited 2 seconds to observe 80% zoom effect
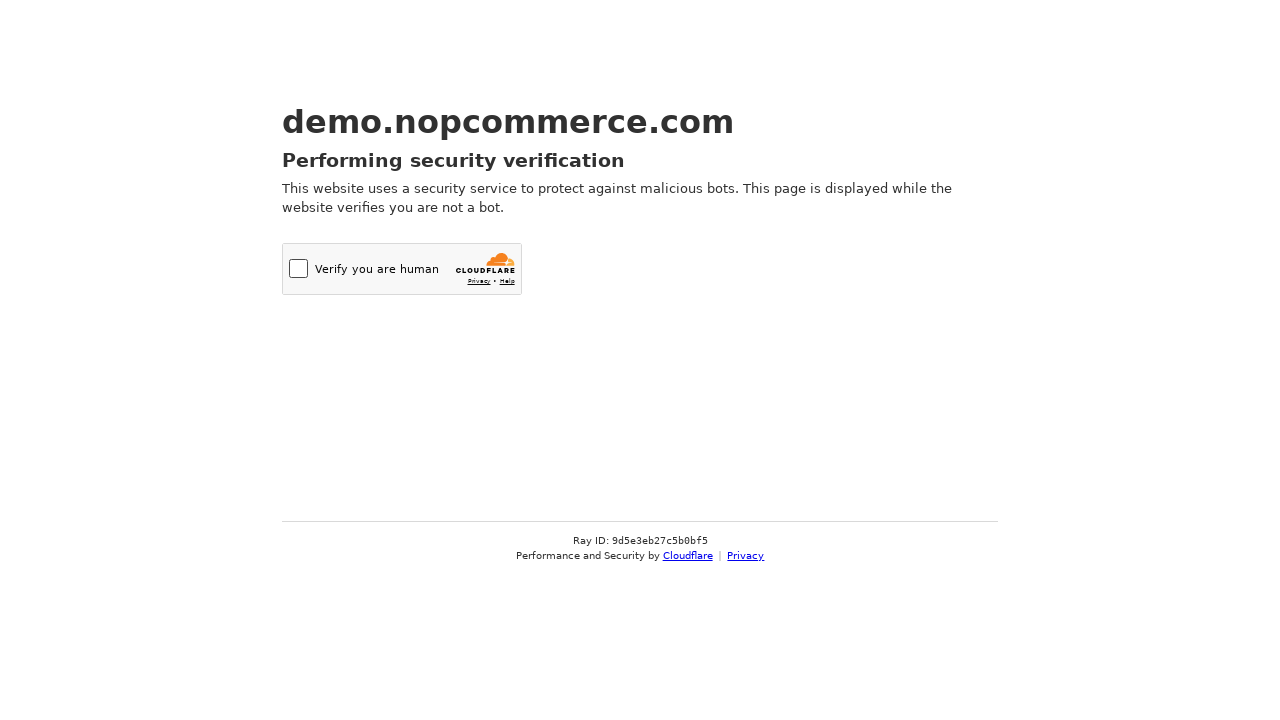

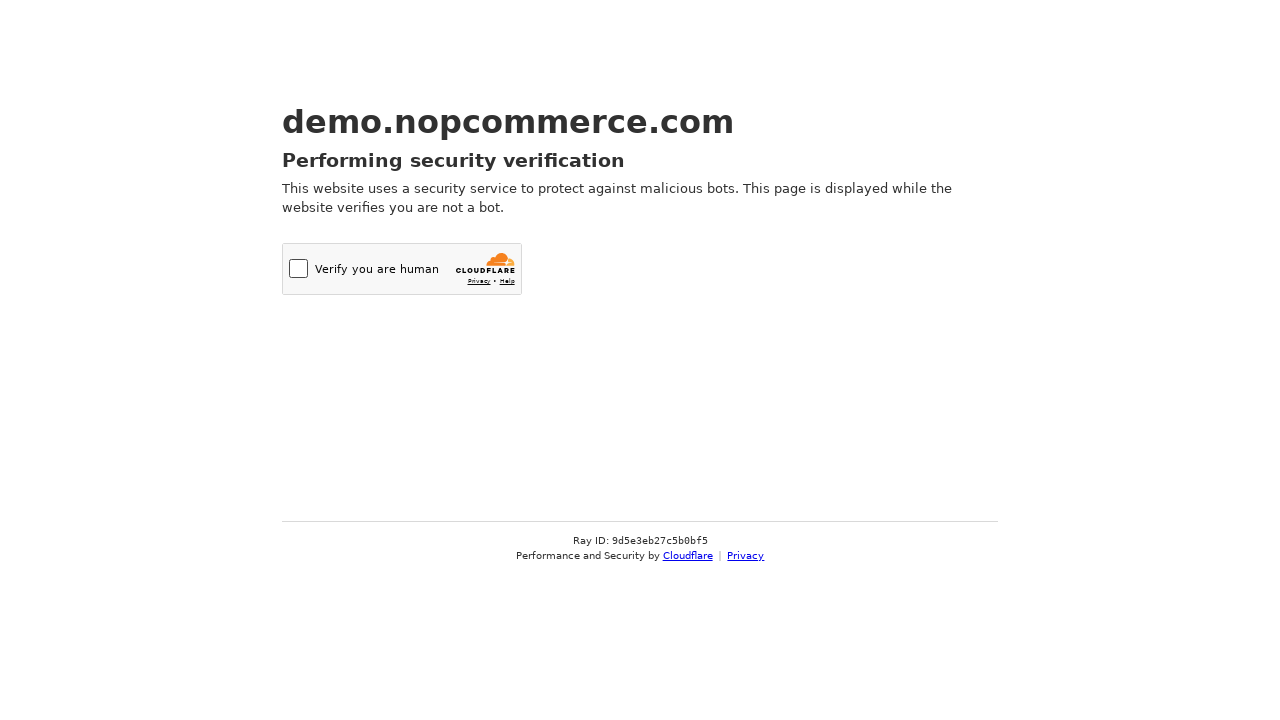